Tests dynamic control elements using explicit waits by clicking Remove button, verifying "It's gone!" message, clicking Add button, and verifying "It's back" message

Starting URL: https://the-internet.herokuapp.com/dynamic_controls

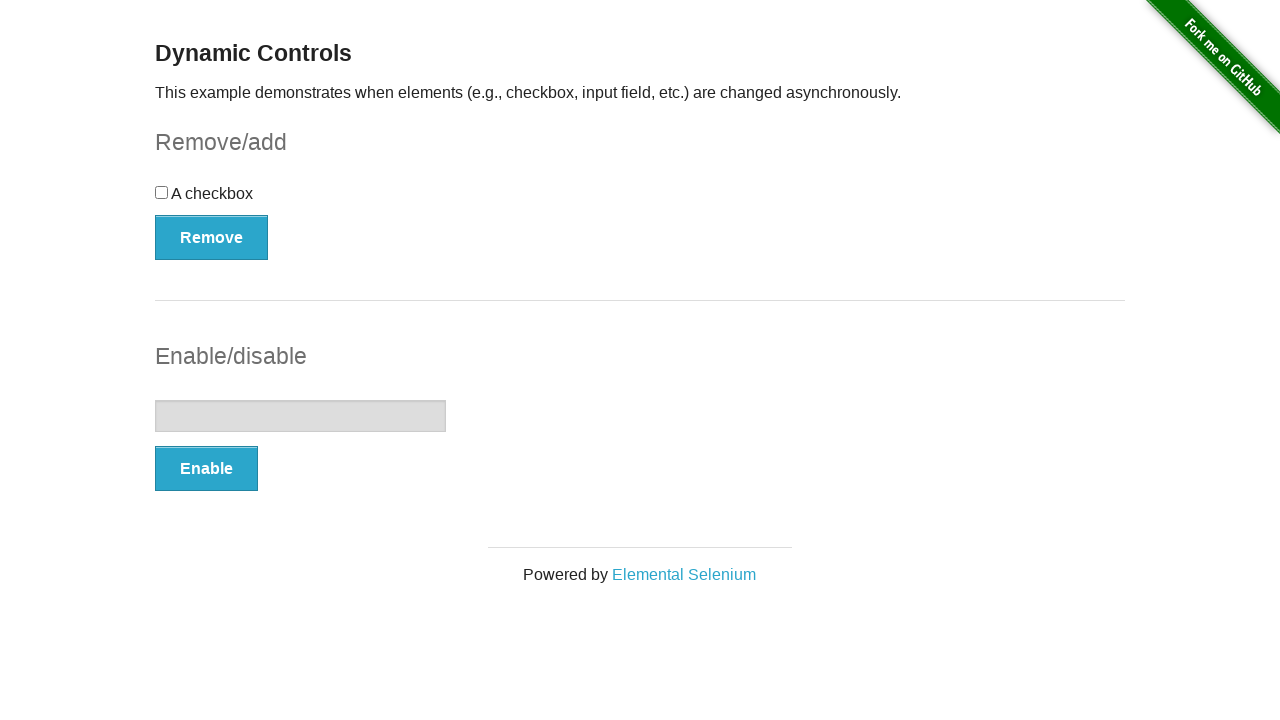

Clicked Remove button to dynamically remove control element at (212, 237) on xpath=//*[text()='Remove']
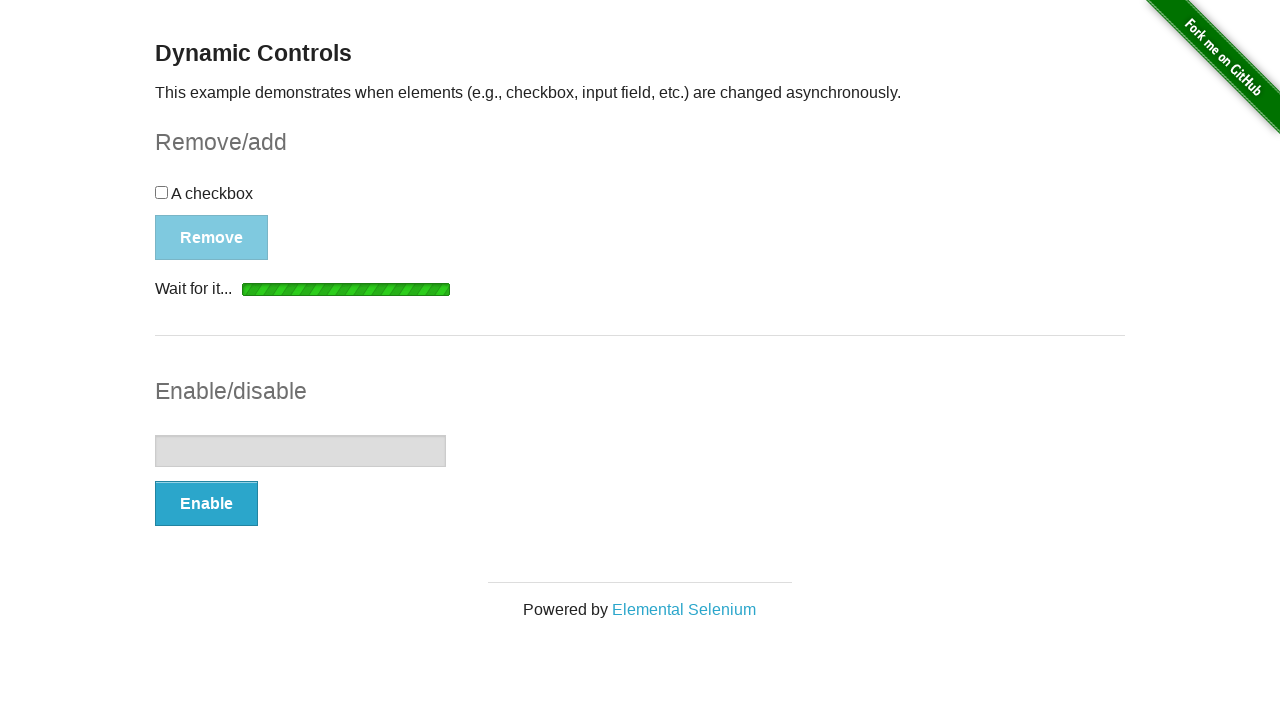

Verified "It's gone!" message appeared after Remove button click
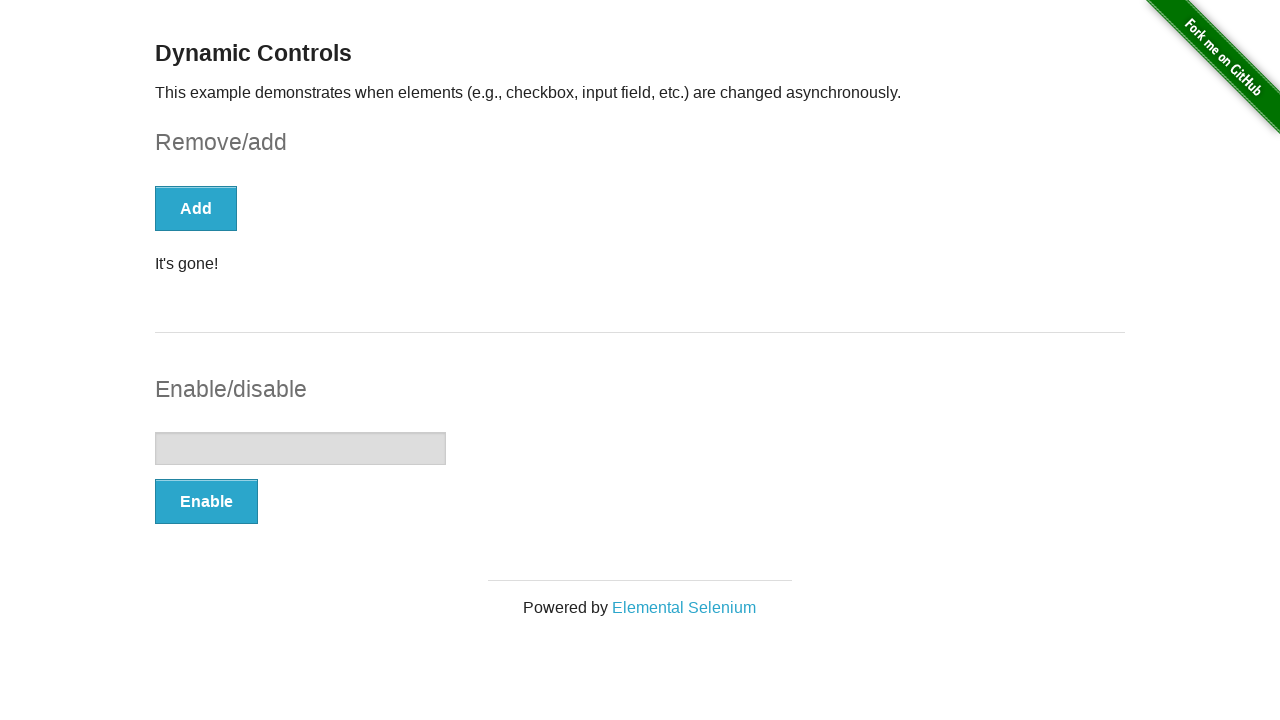

Clicked Add button to restore the dynamically removed control element at (196, 208) on xpath=//*[text()='Add']
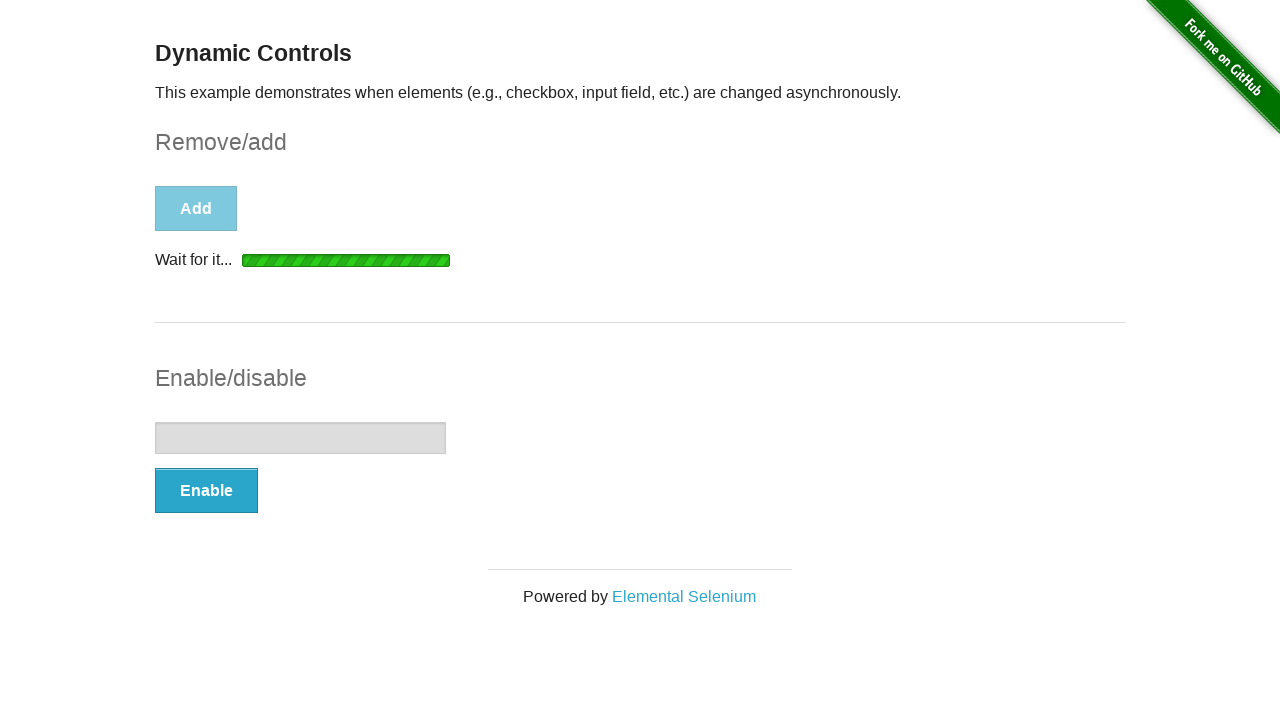

Verified "It's back" message appeared after Add button click
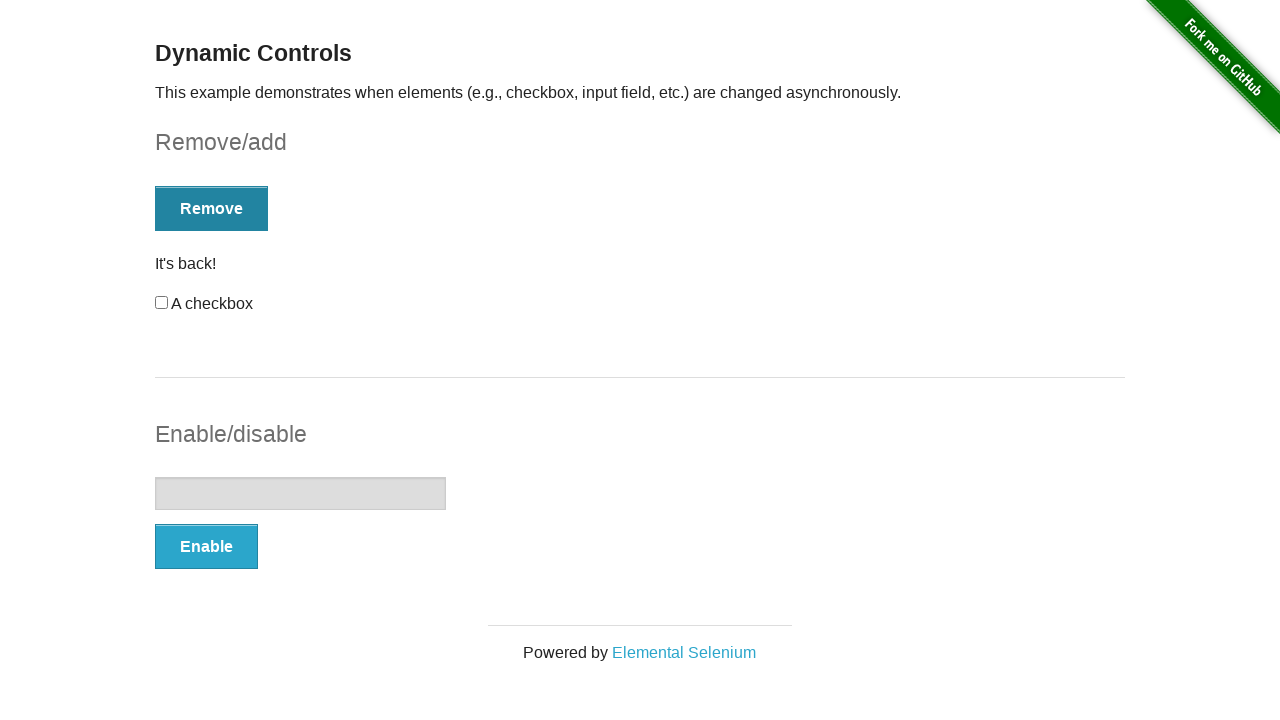

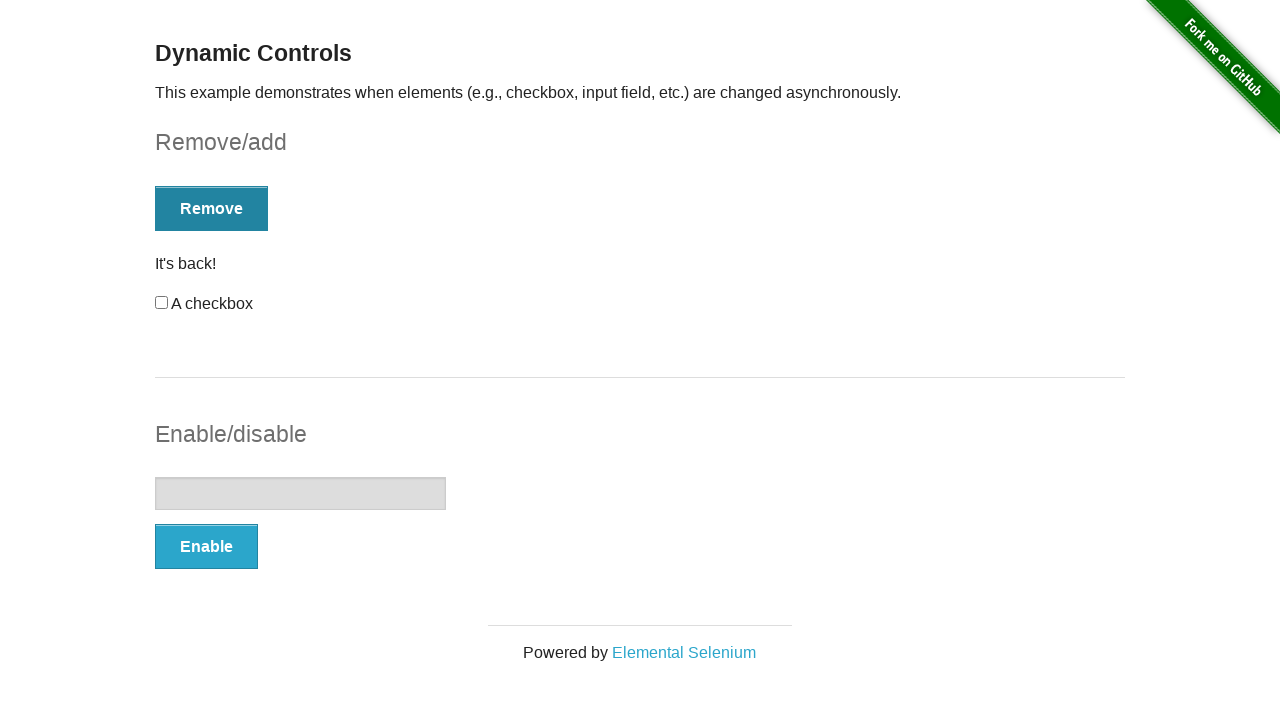